Tests opening multiple tabs/windows and verifying content across different browser contexts

Starting URL: https://rahulshettyacademy.com/AutomationPractice/

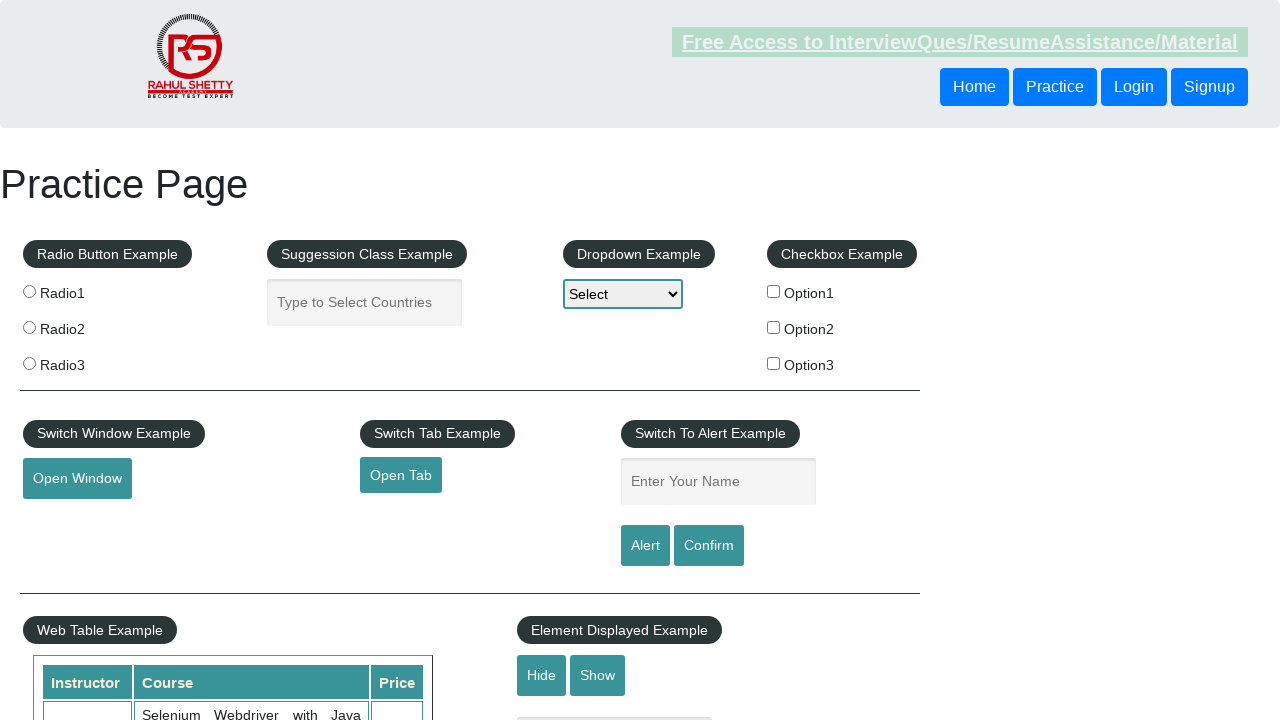

Waited for 'Open Tab' link to be available
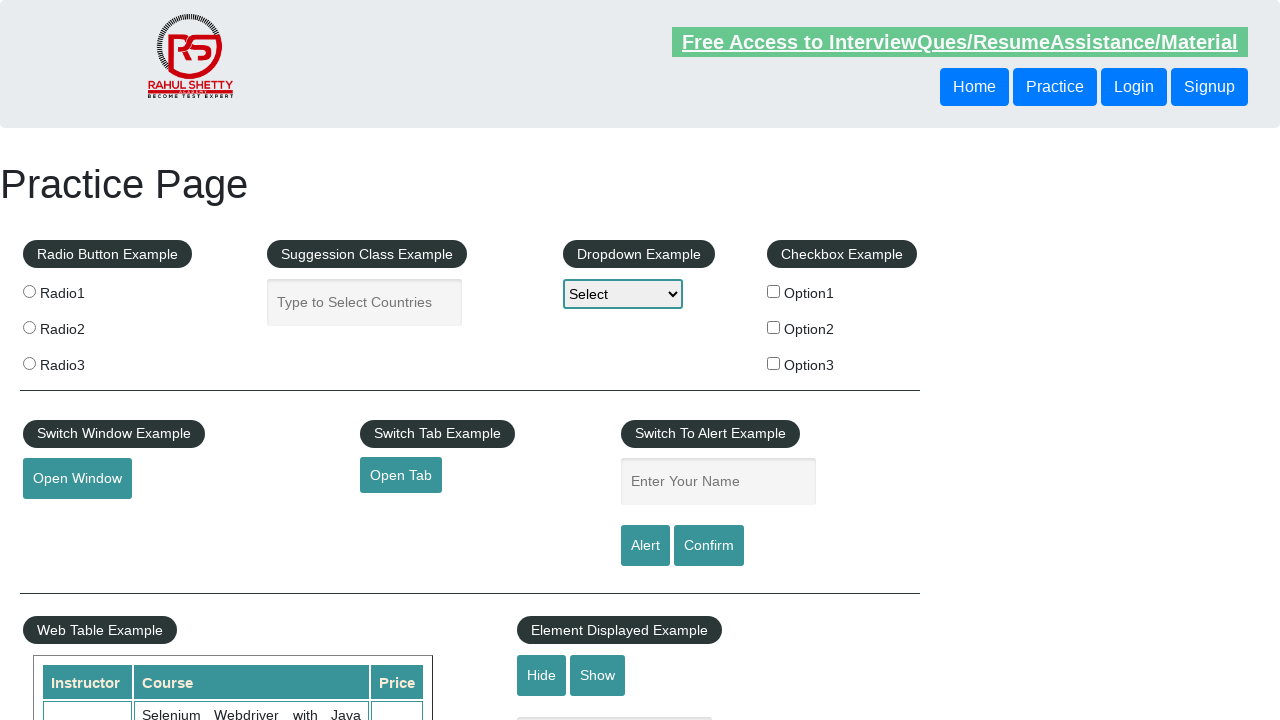

Clicked 'Open Tab' link to open new tab at (401, 475) on #opentab
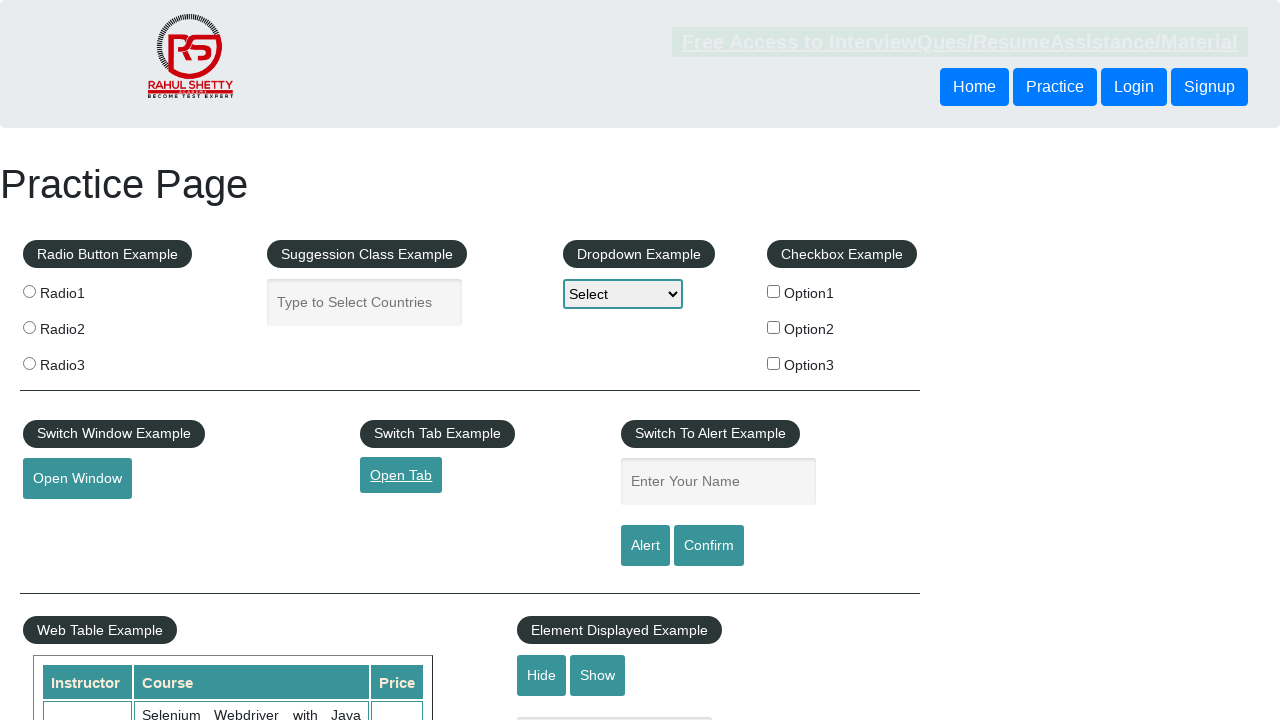

New tab opened and captured
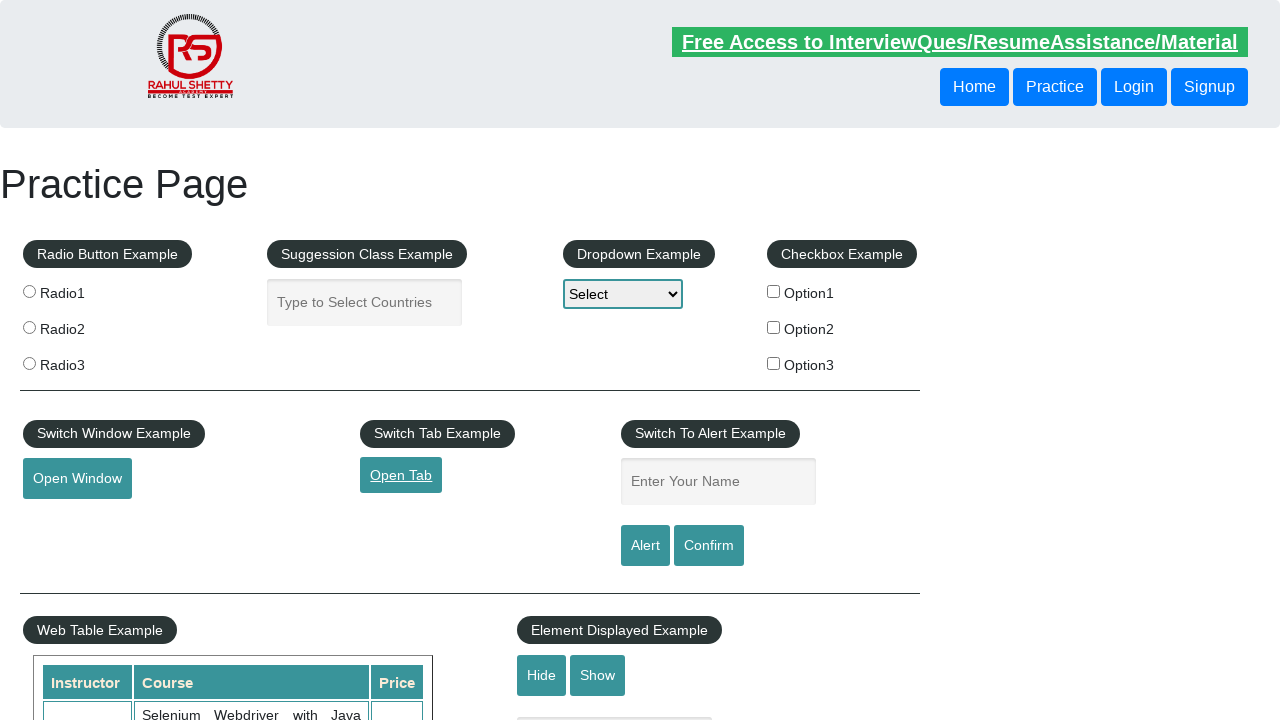

Verified 'Access all our Courses' text is present in new tab
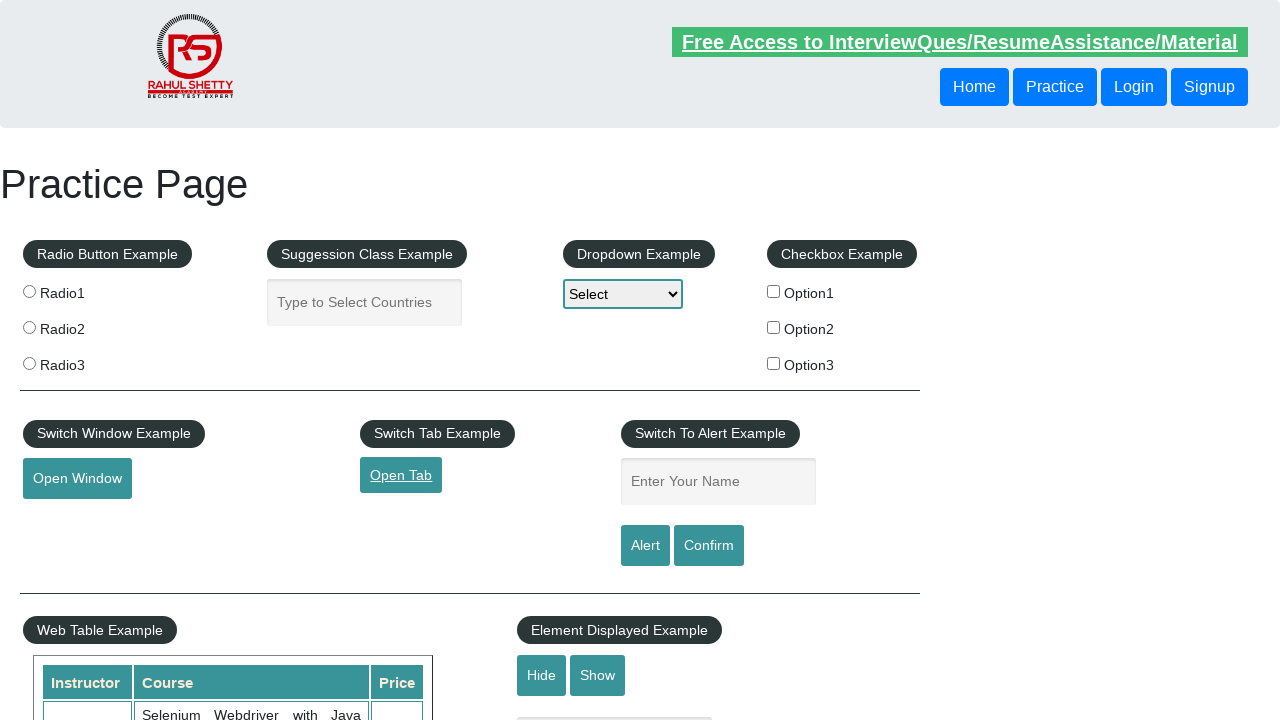

Clicked 'Open Window' button to open new window at (77, 479) on internal:role=button[name="Open Window"i]
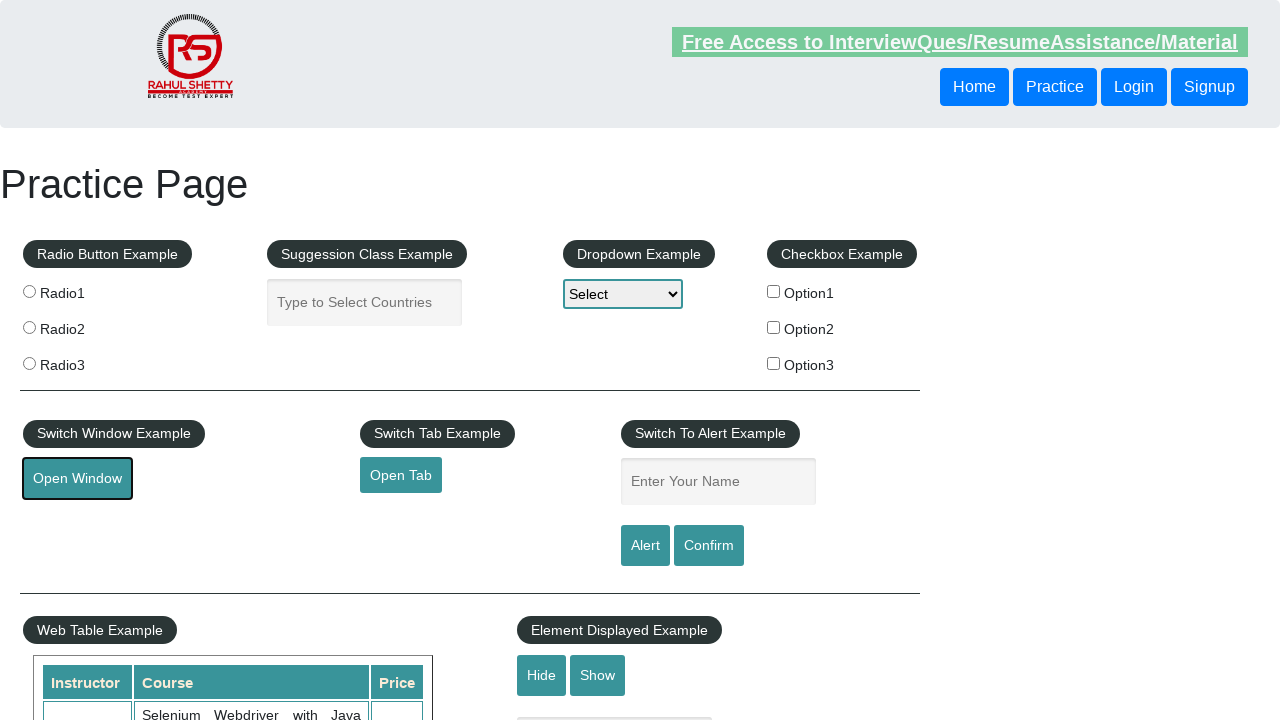

New window opened and captured
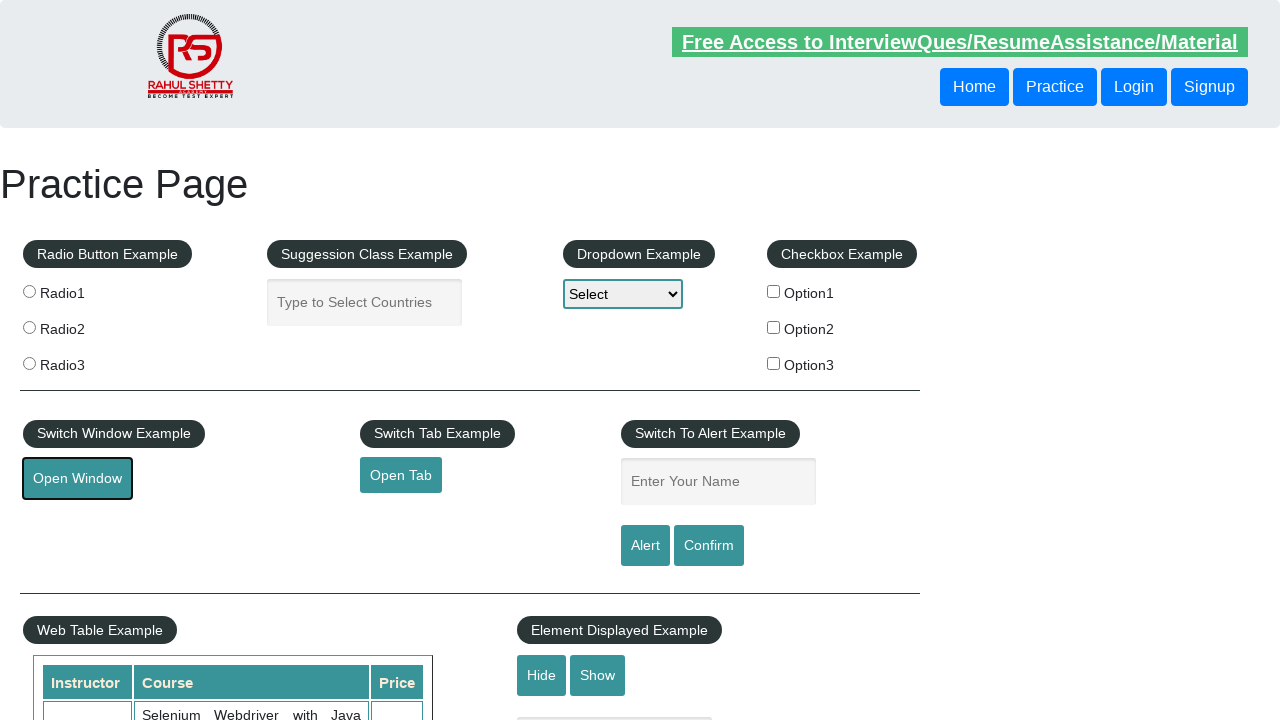

Verified 'Access all our Courses' text is present in new window
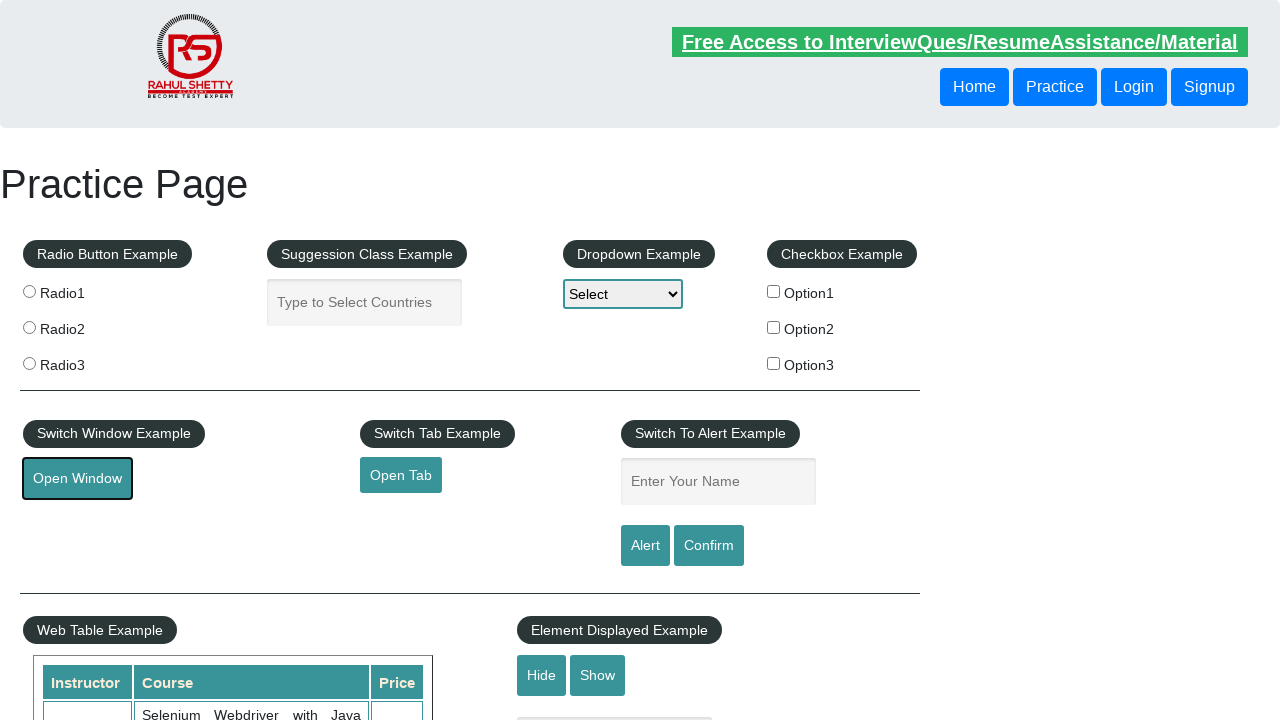

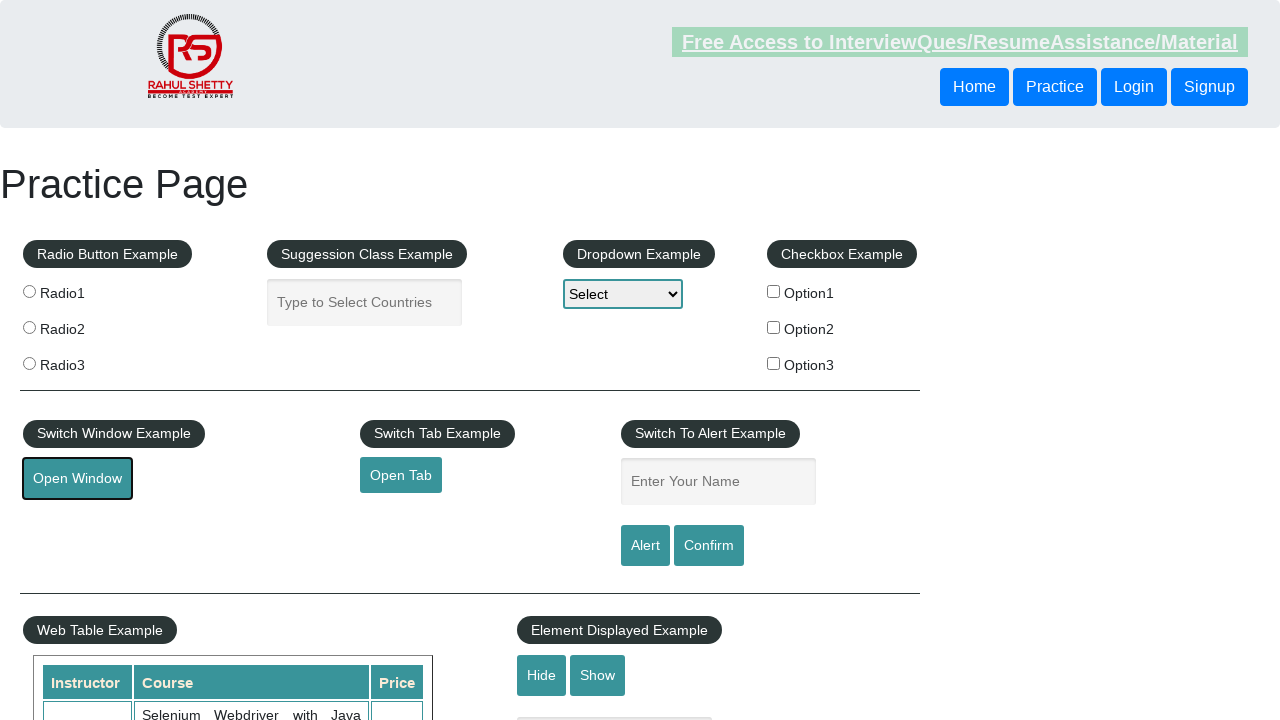